Tests that completed items are removed when clicking the Clear completed button.

Starting URL: https://demo.playwright.dev/todomvc

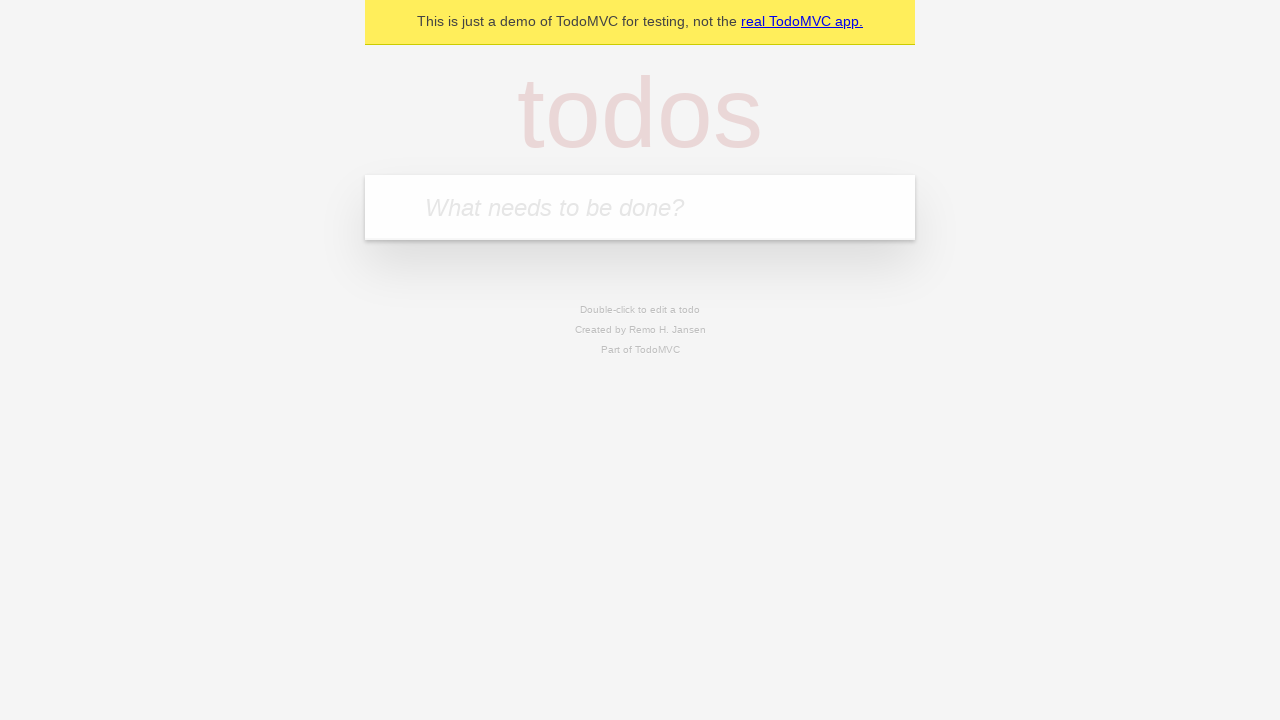

Filled todo input with 'buy some cheese' on internal:attr=[placeholder="What needs to be done?"i]
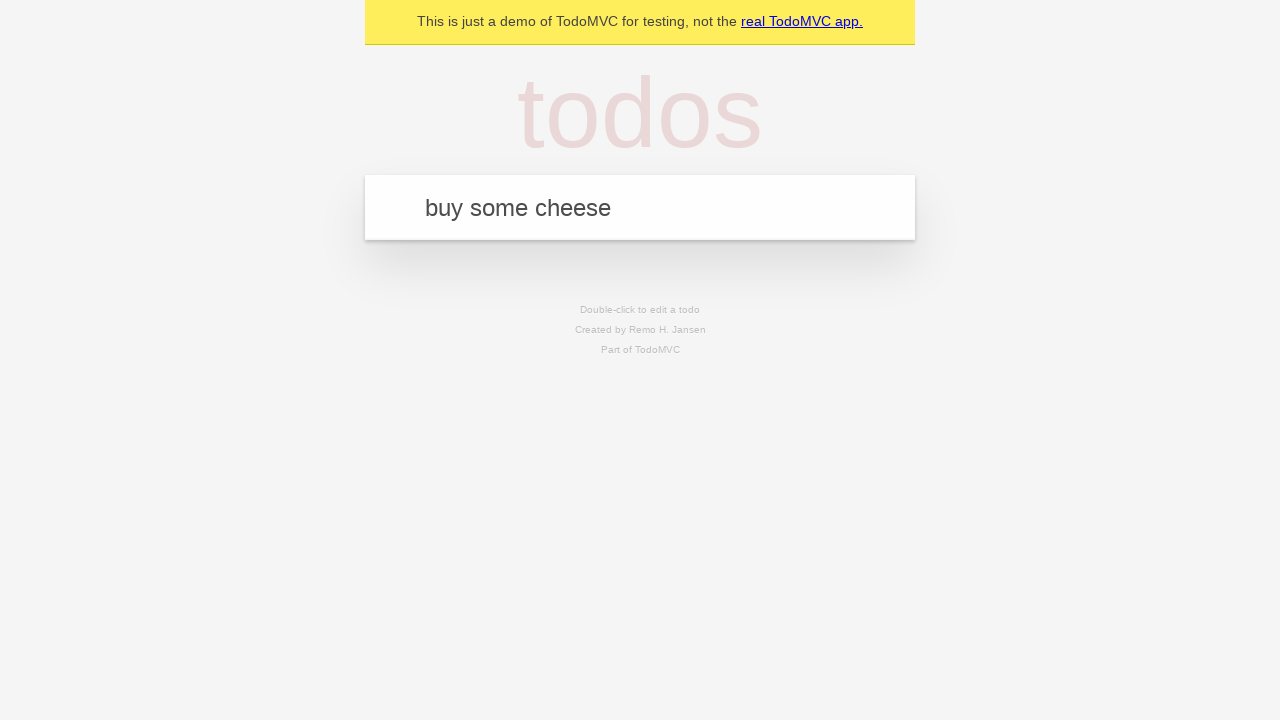

Pressed Enter to add first todo item on internal:attr=[placeholder="What needs to be done?"i]
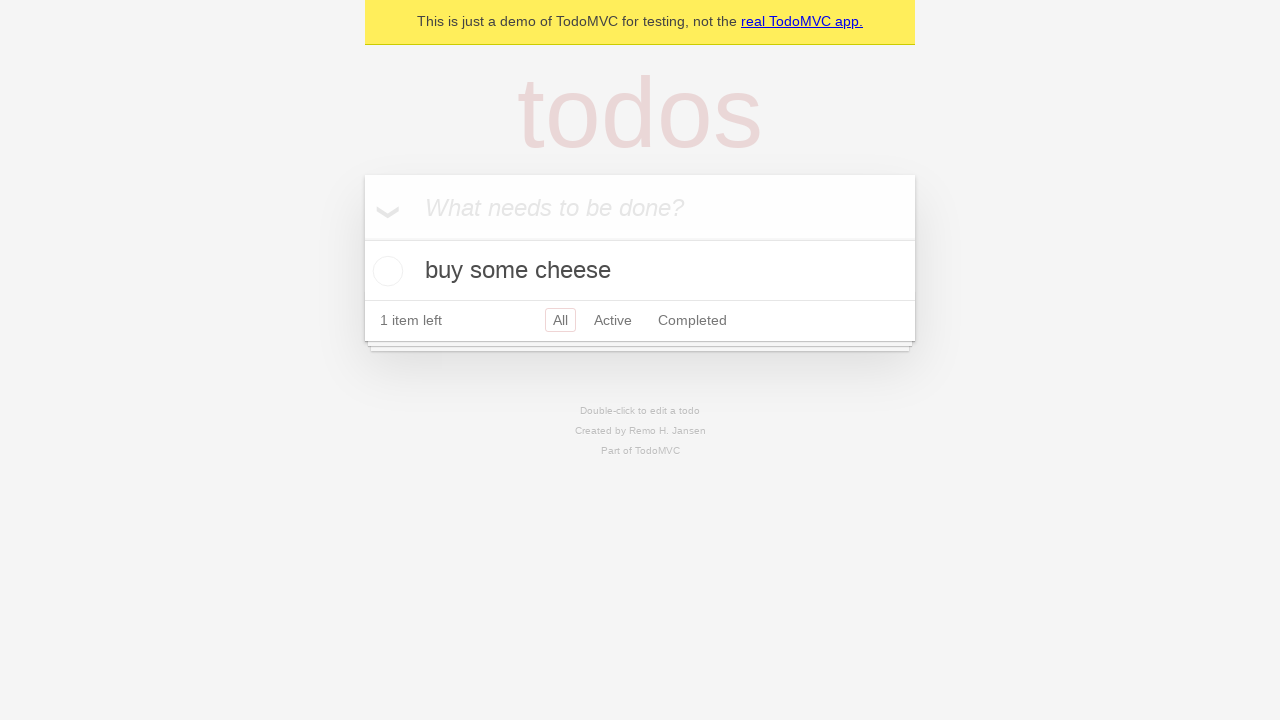

Filled todo input with 'feed the cat' on internal:attr=[placeholder="What needs to be done?"i]
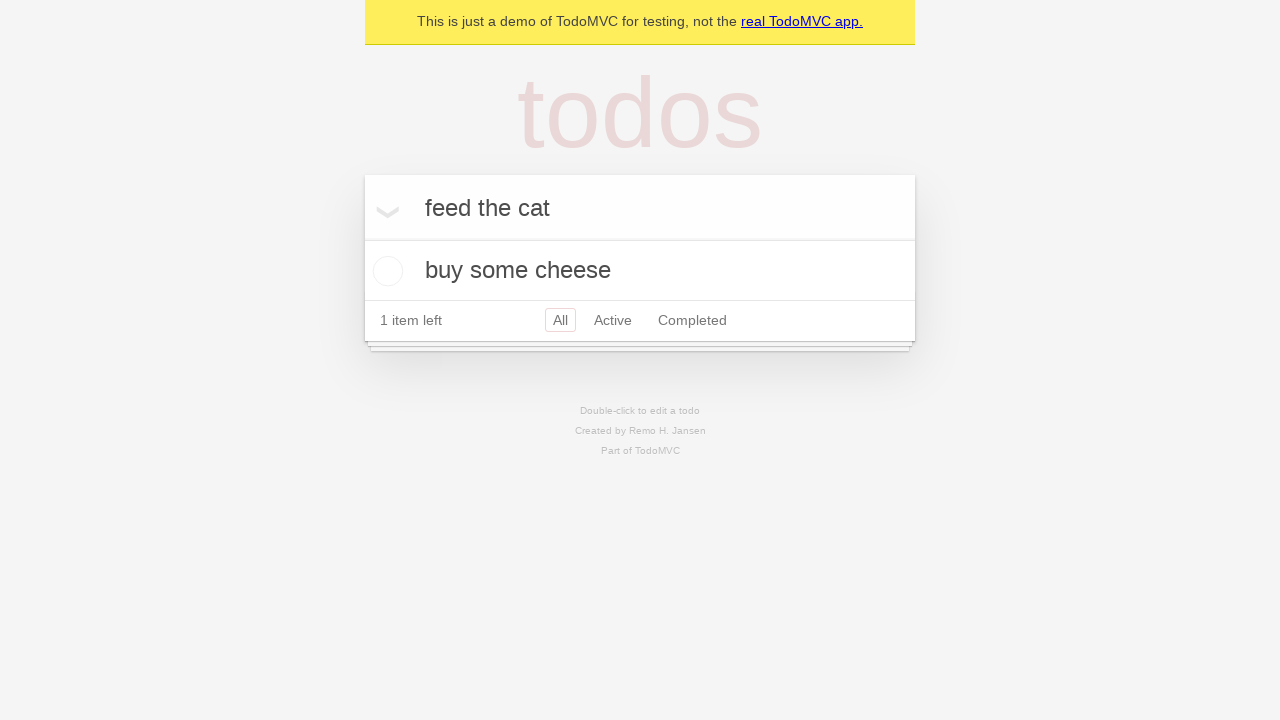

Pressed Enter to add second todo item on internal:attr=[placeholder="What needs to be done?"i]
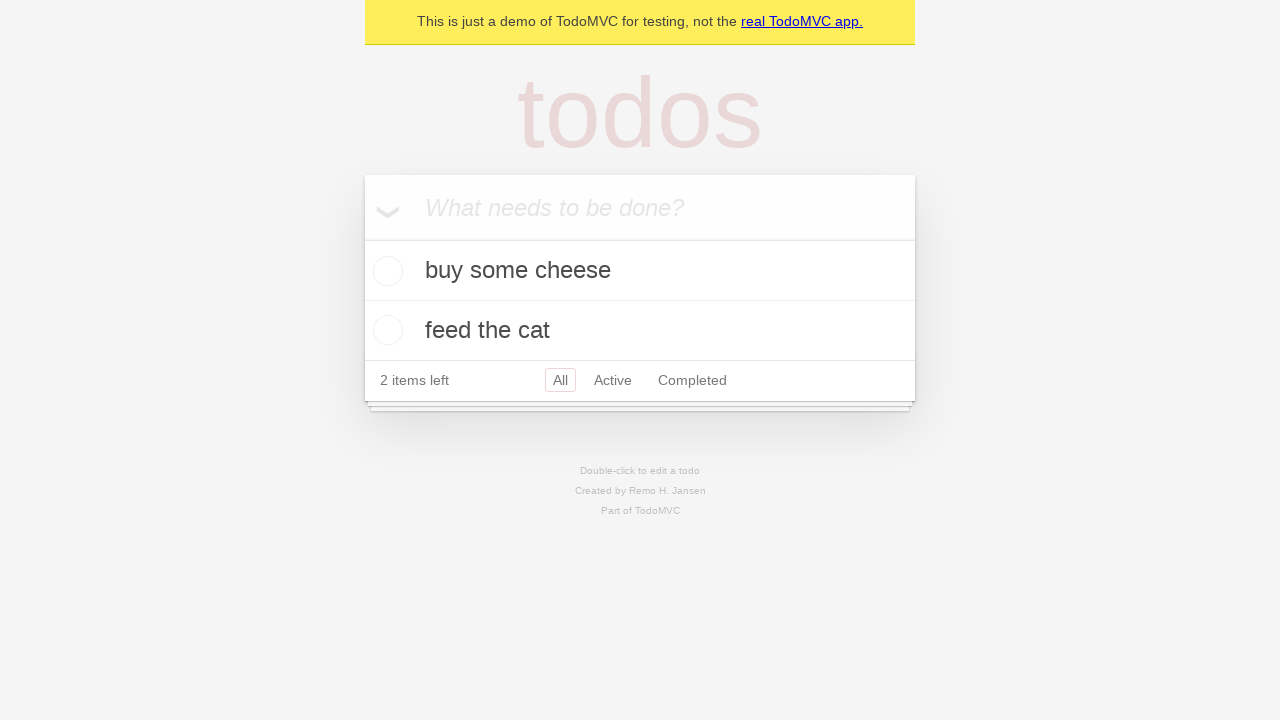

Filled todo input with 'book a doctors appointment' on internal:attr=[placeholder="What needs to be done?"i]
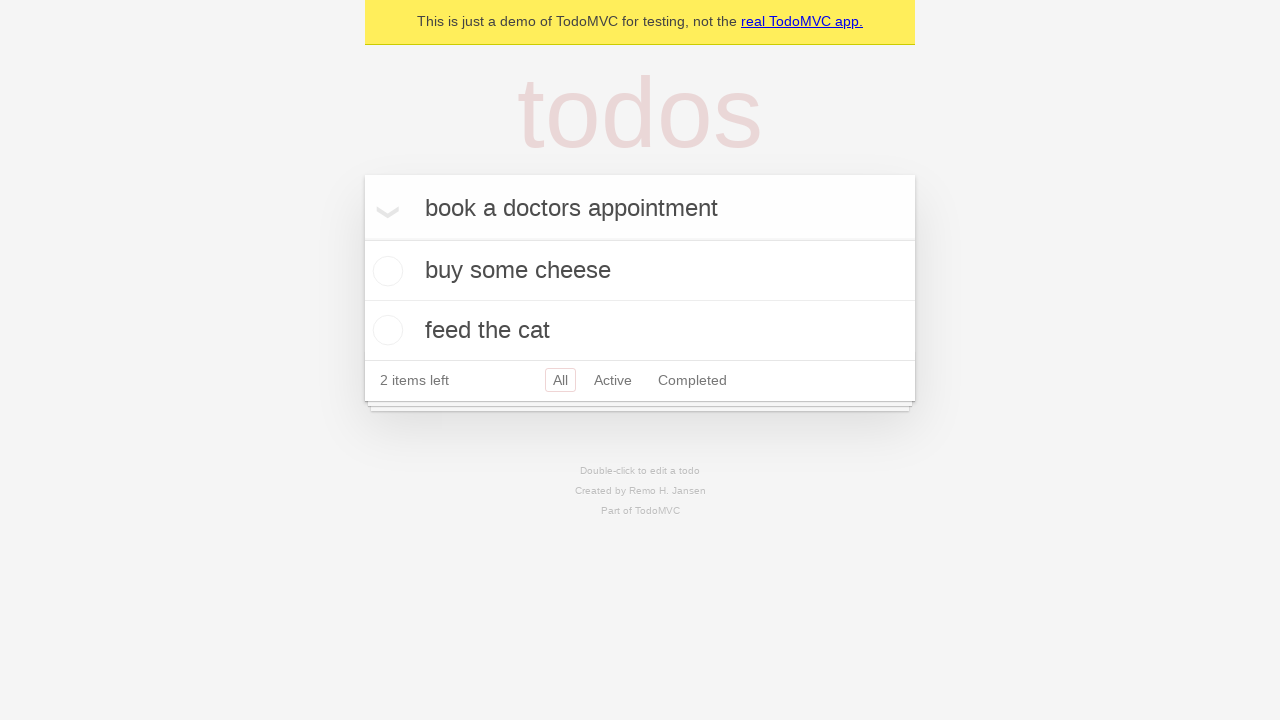

Pressed Enter to add third todo item on internal:attr=[placeholder="What needs to be done?"i]
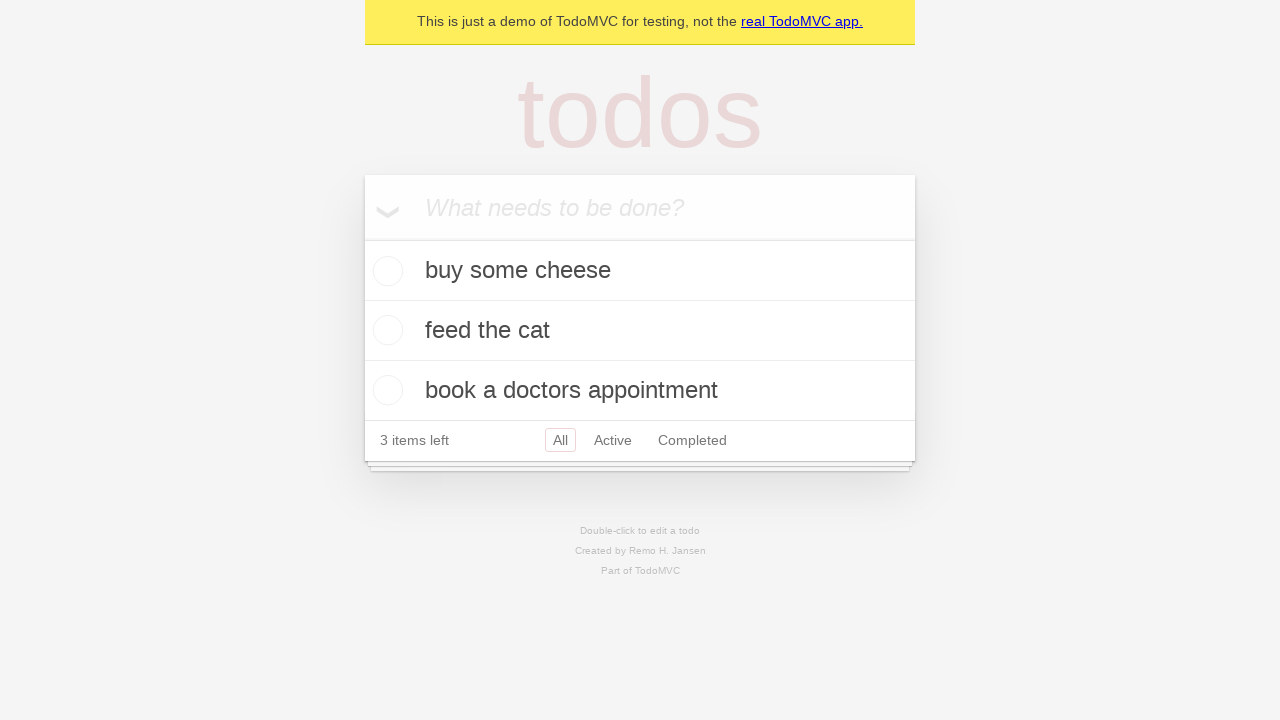

Checked the second todo item 'feed the cat' at (385, 330) on [data-testid='todo-item'] >> nth=1 >> internal:role=checkbox
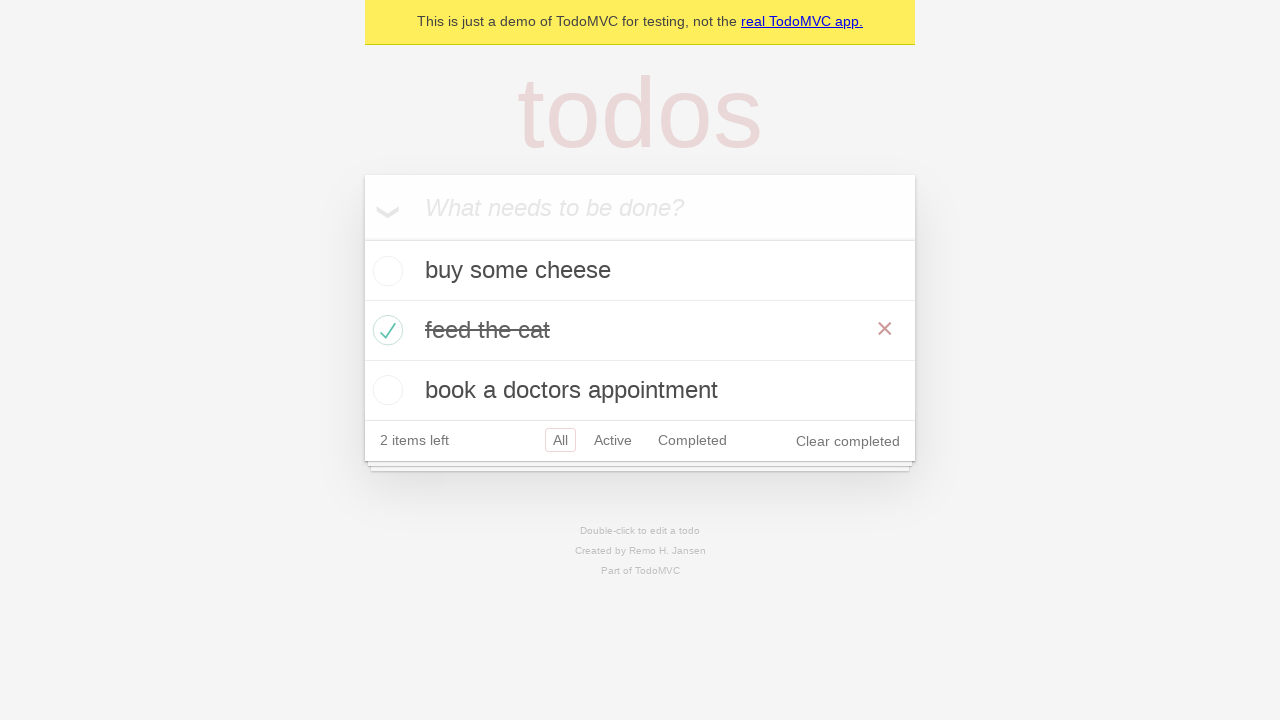

Clicked 'Clear completed' button to remove completed items at (848, 441) on internal:role=button[name="Clear completed"i]
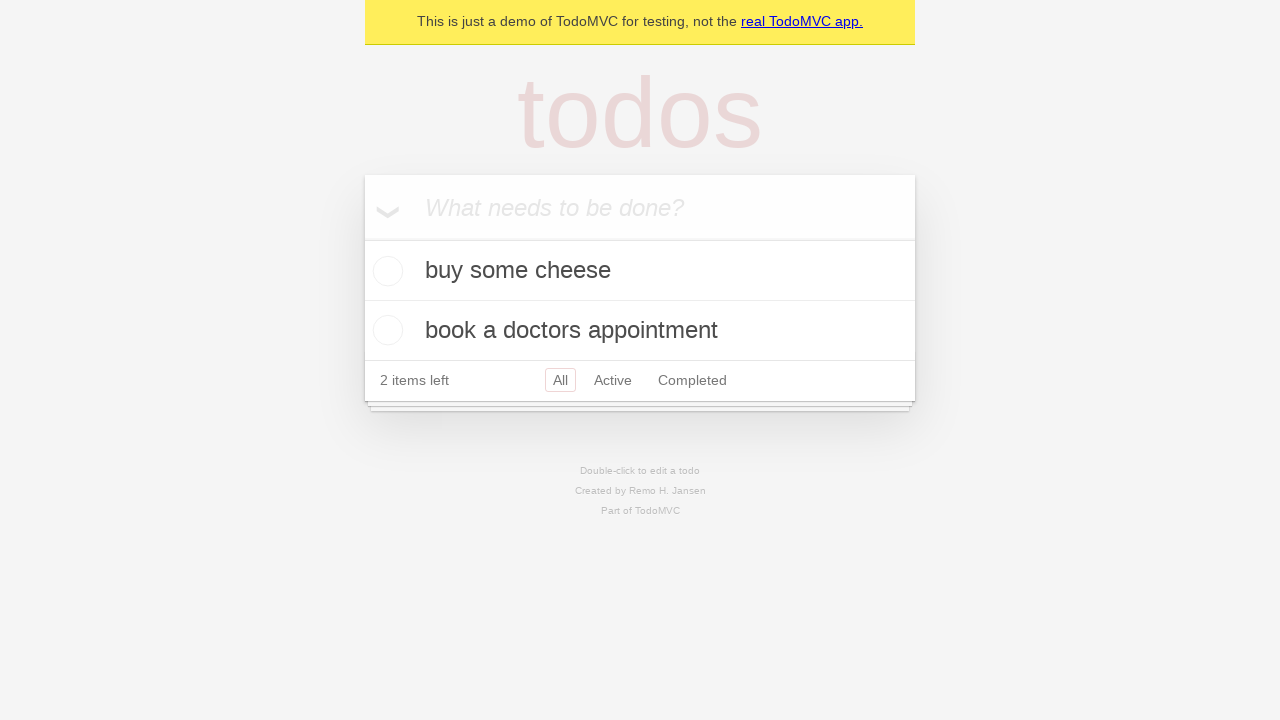

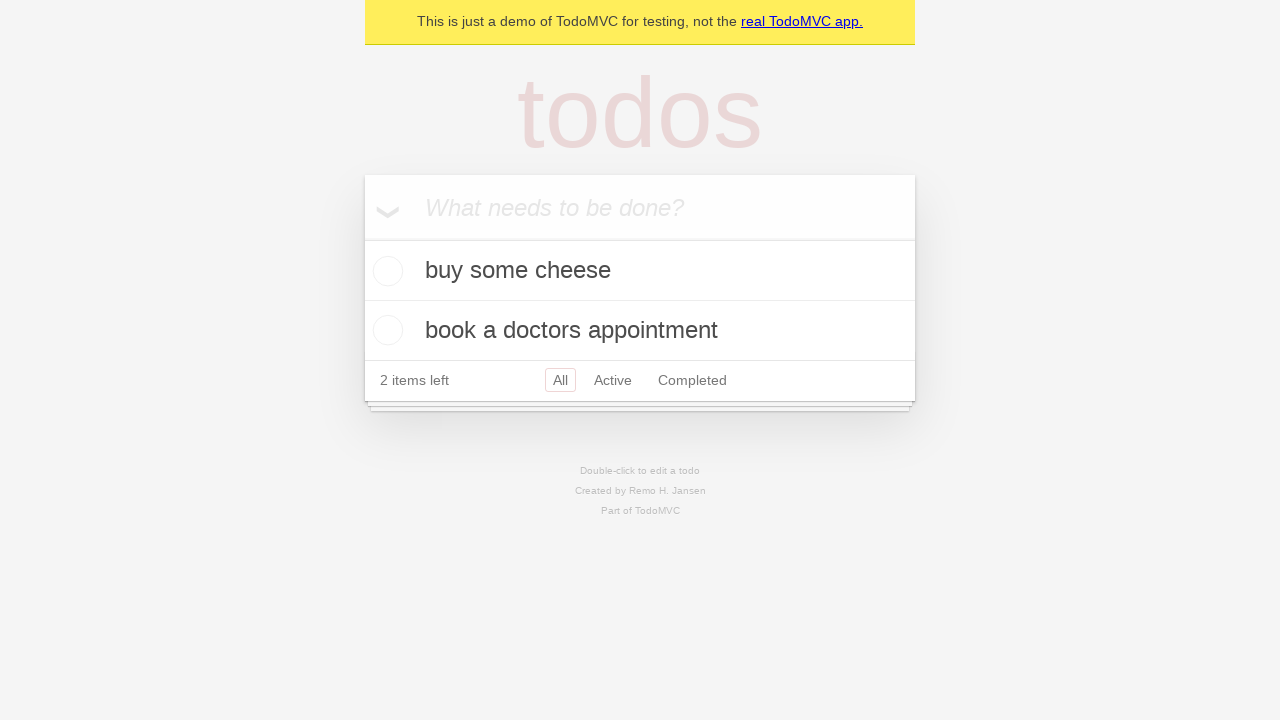